Tests clearing the complete state of all items by checking and then unchecking the toggle all

Starting URL: https://demo.playwright.dev/todomvc

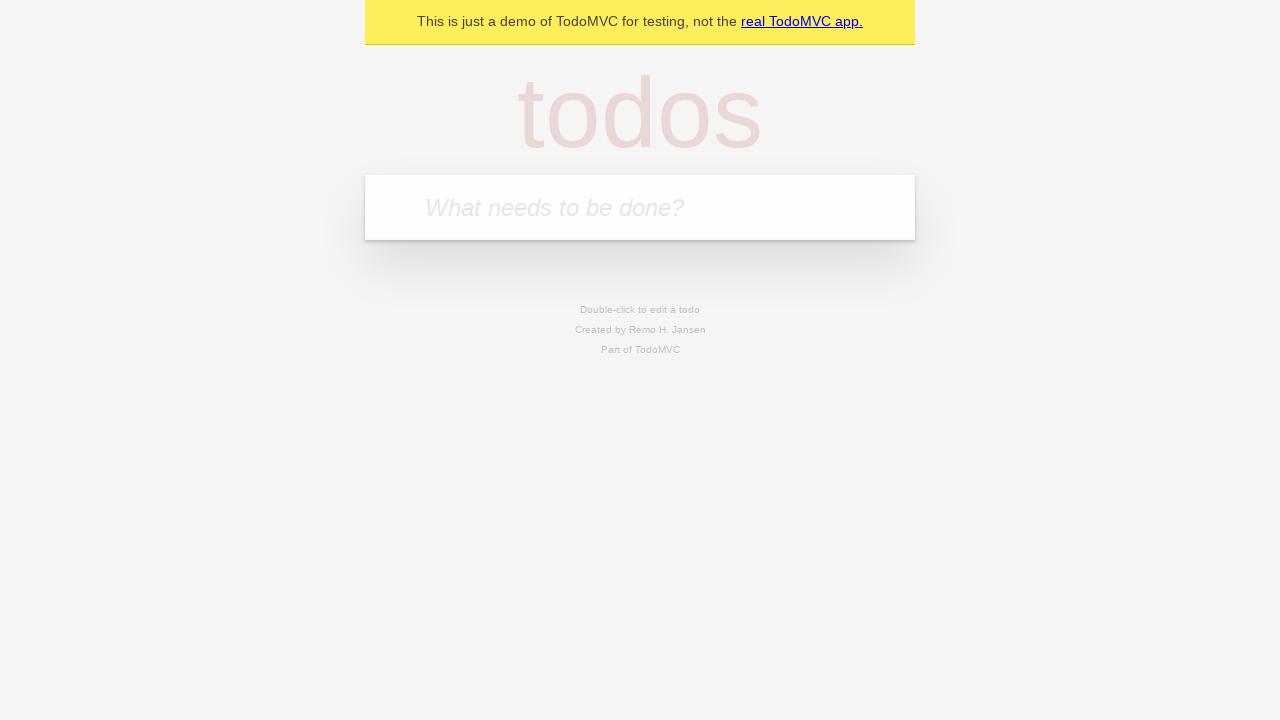

Filled input field with first todo 'buy some cheese' on internal:attr=[placeholder="What needs to be done?"i]
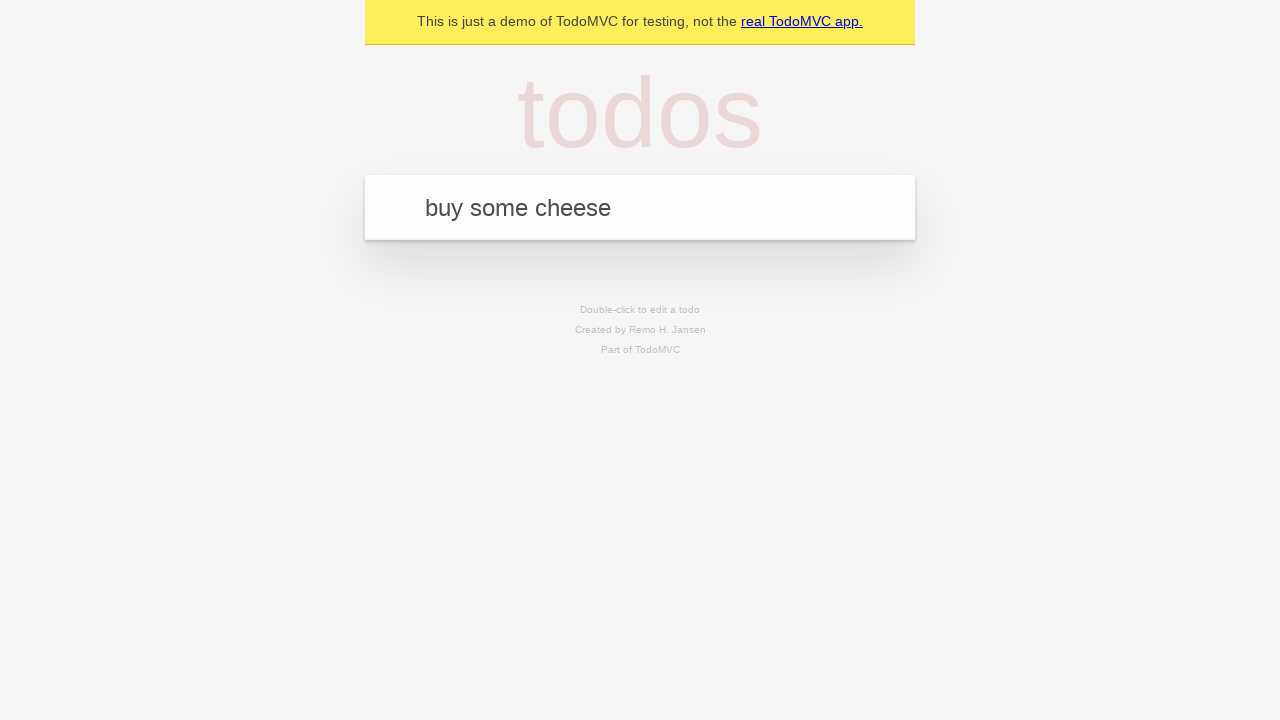

Pressed Enter to create first todo on internal:attr=[placeholder="What needs to be done?"i]
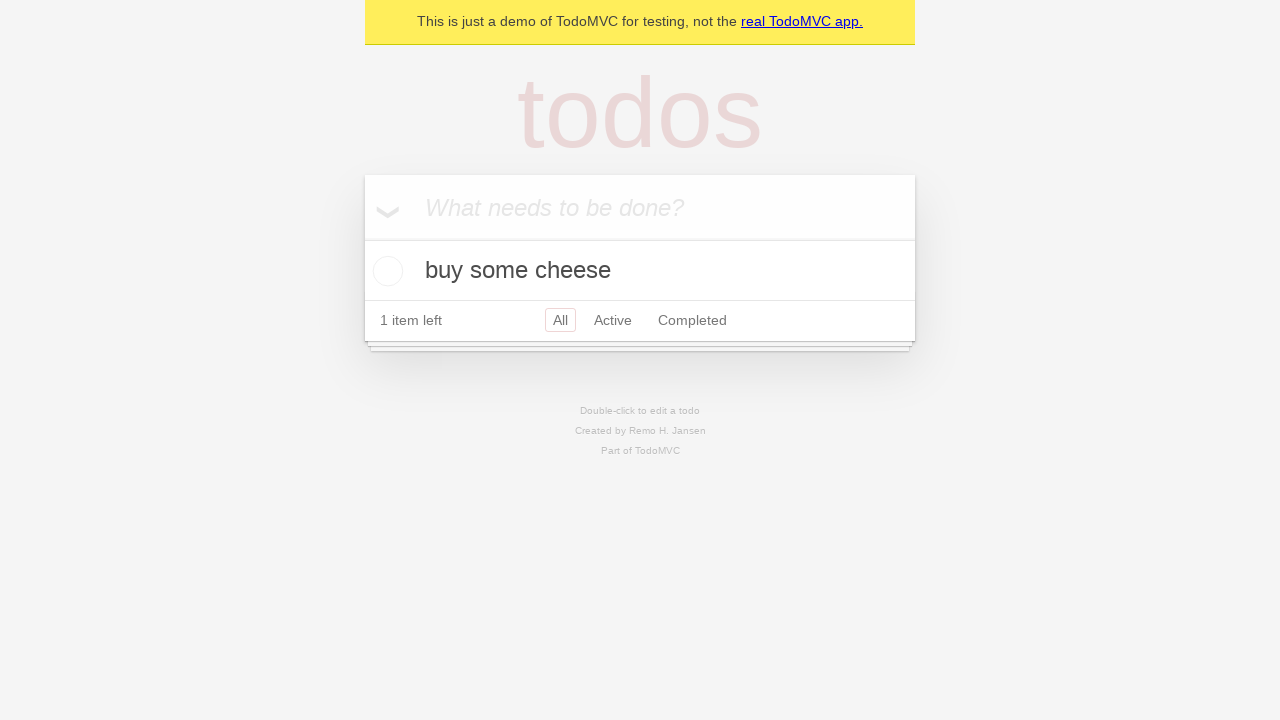

Filled input field with second todo 'feed the cat' on internal:attr=[placeholder="What needs to be done?"i]
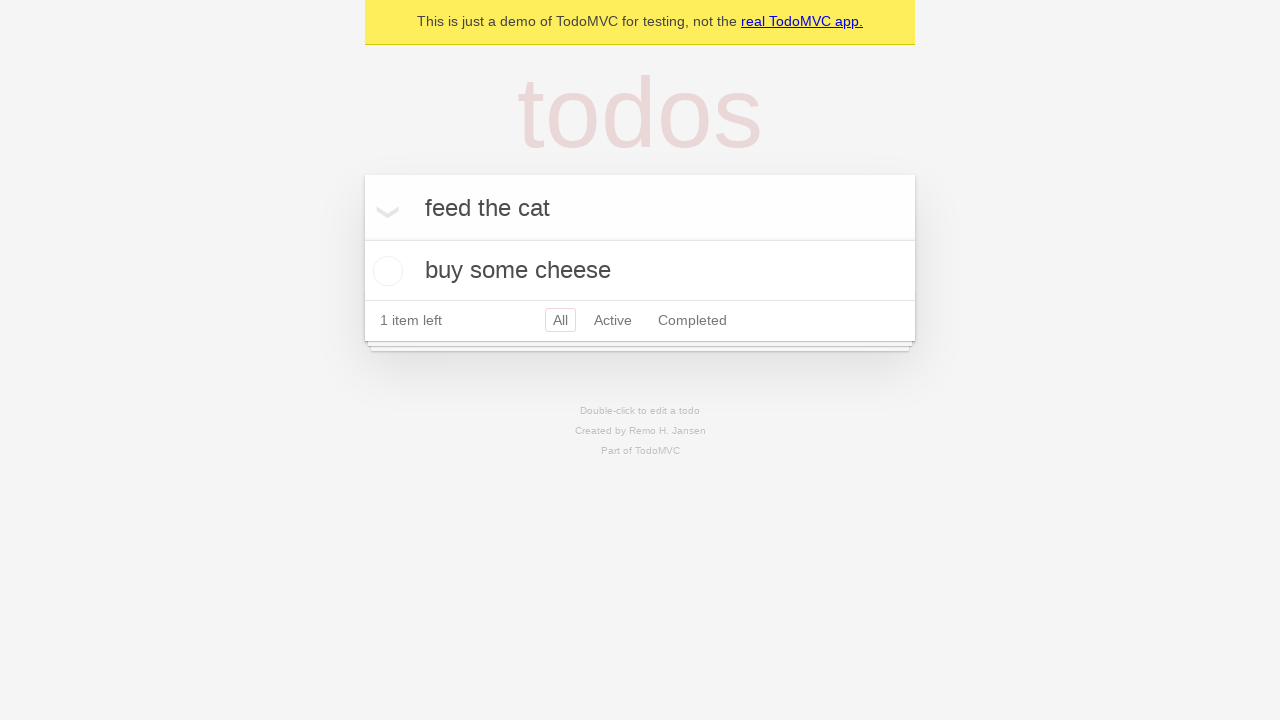

Pressed Enter to create second todo on internal:attr=[placeholder="What needs to be done?"i]
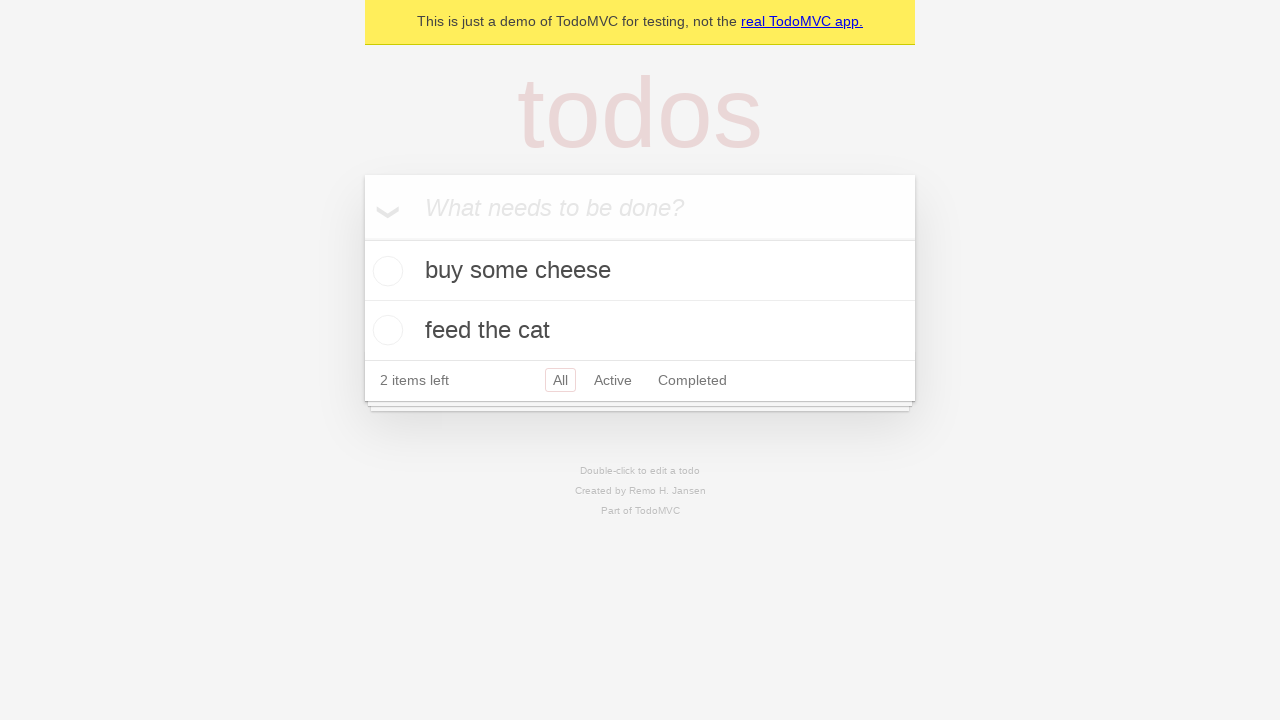

Filled input field with third todo 'book a doctors appointment' on internal:attr=[placeholder="What needs to be done?"i]
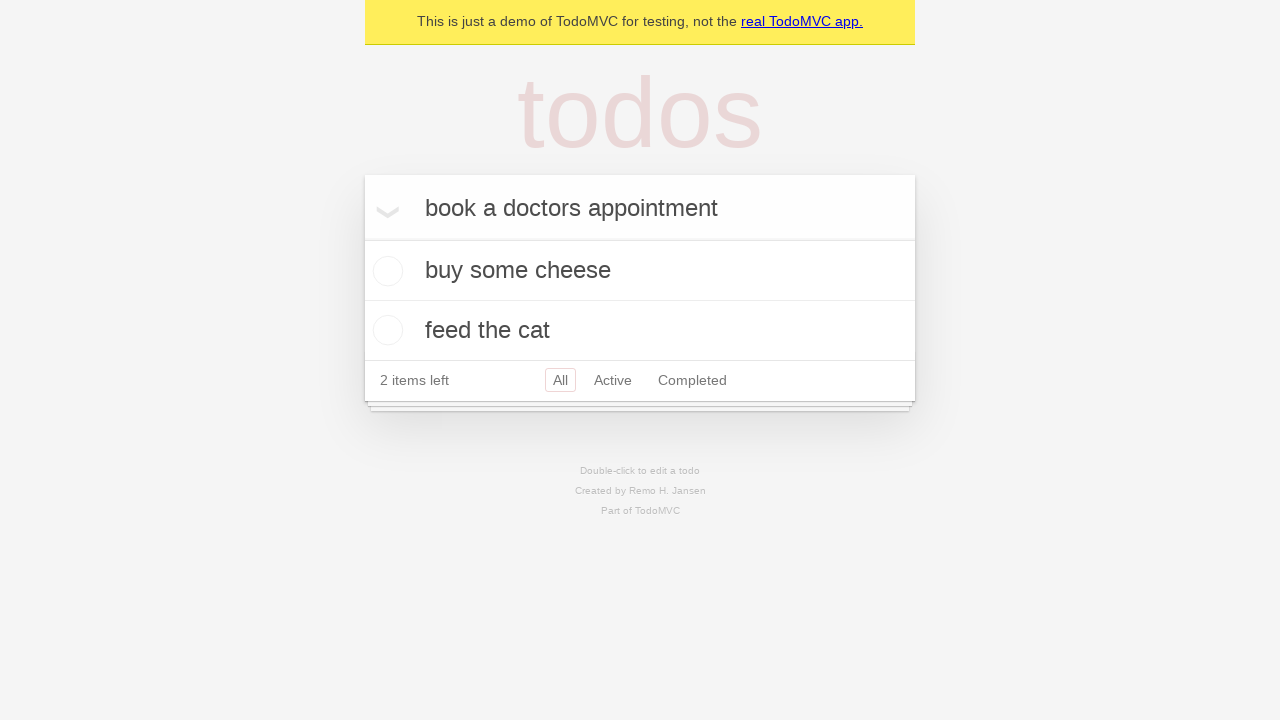

Pressed Enter to create third todo on internal:attr=[placeholder="What needs to be done?"i]
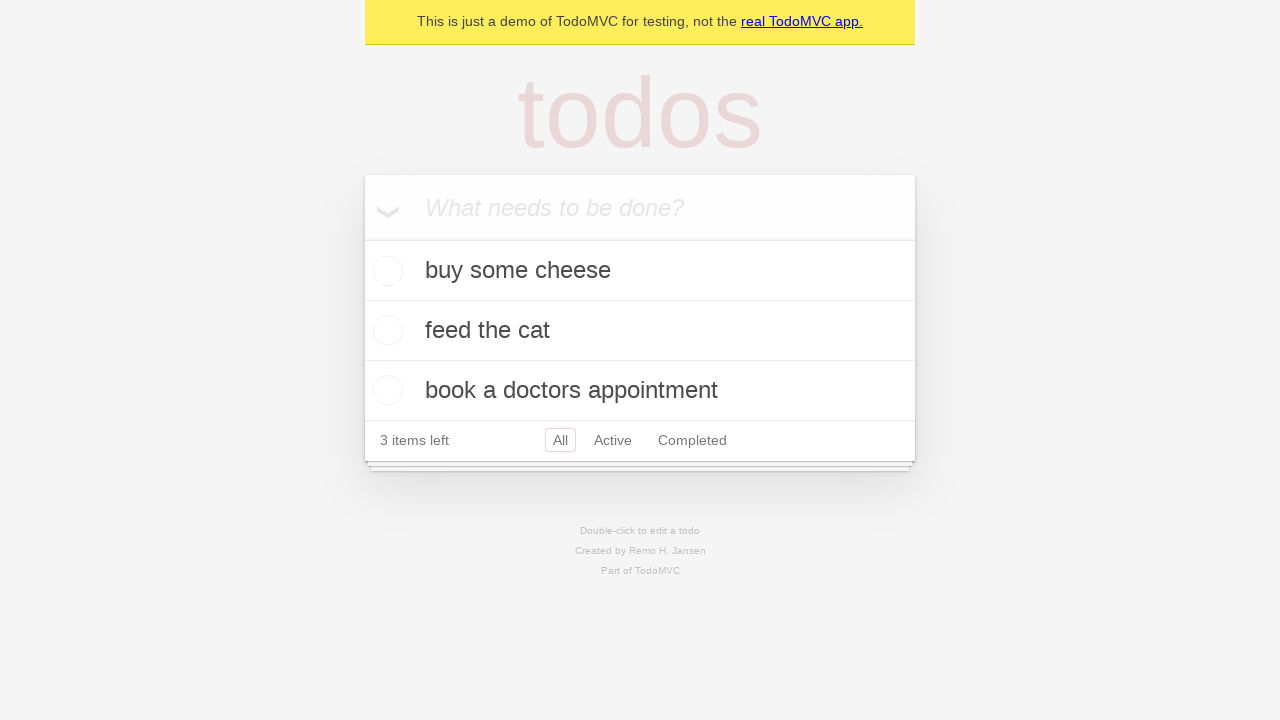

Checked toggle all button to mark all items as complete at (362, 238) on internal:label="Mark all as complete"i
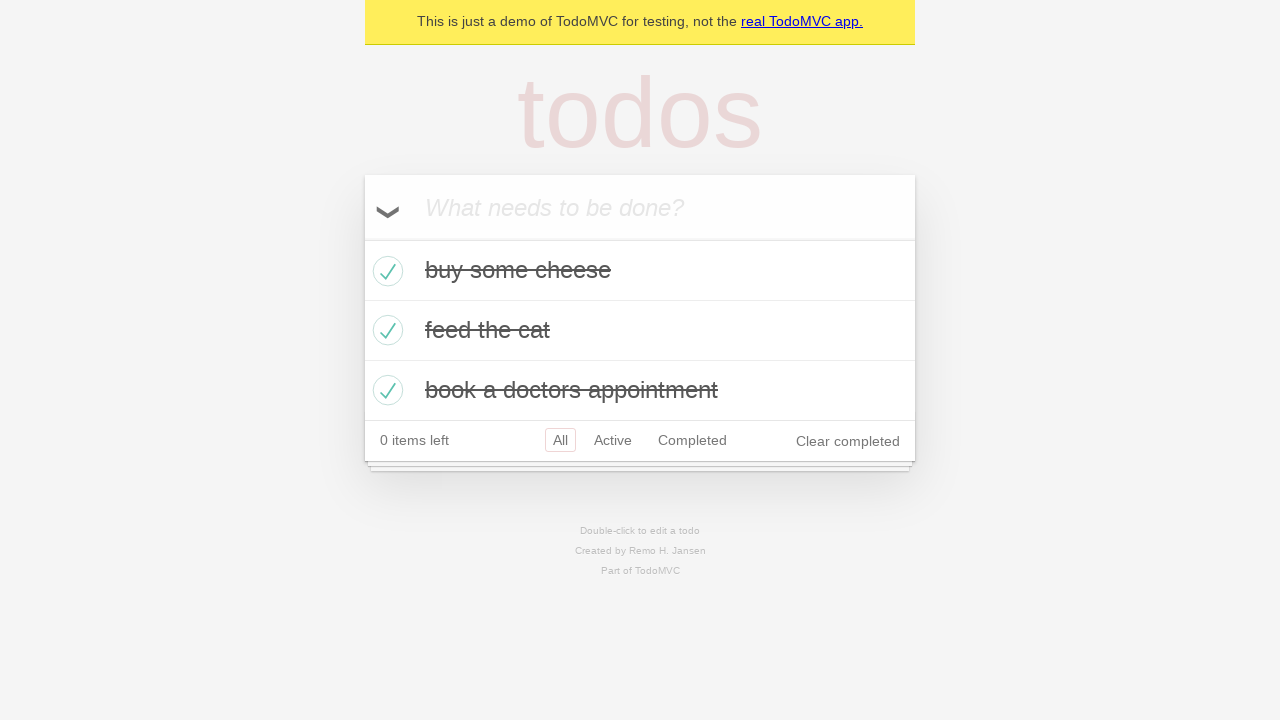

Unchecked toggle all button to clear complete state of all items at (362, 238) on internal:label="Mark all as complete"i
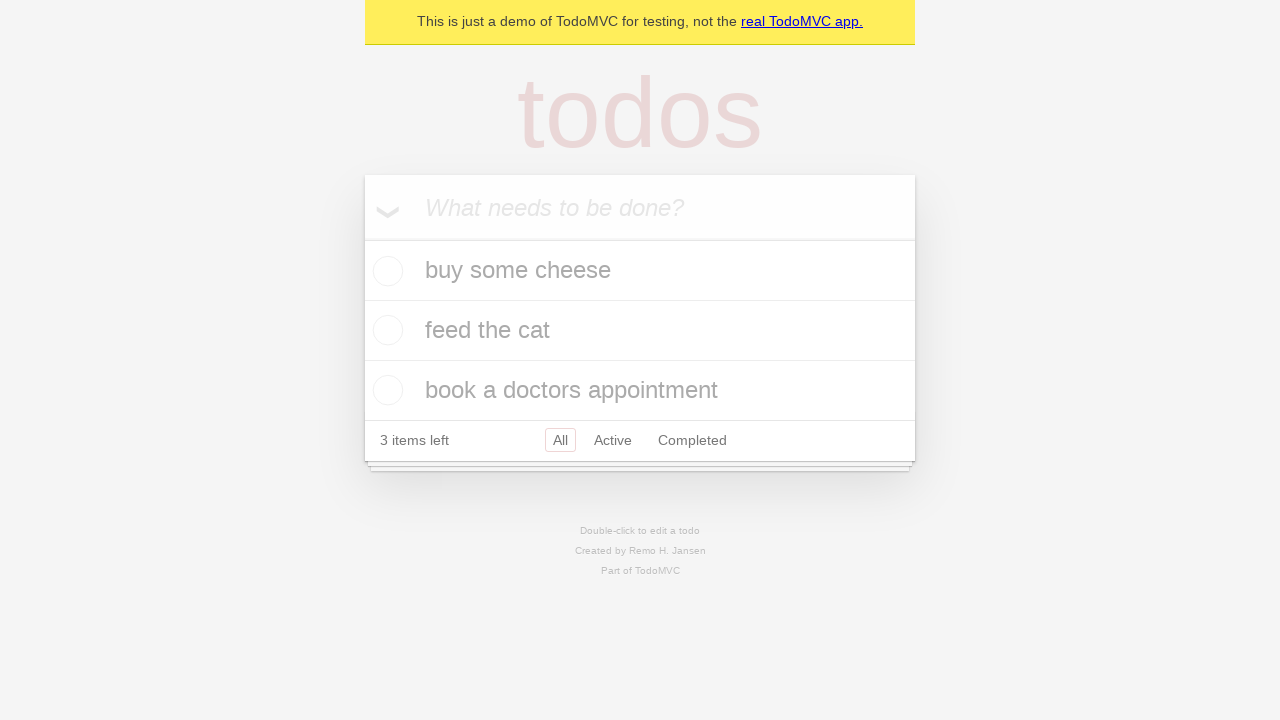

Waited for todo items to render after state update
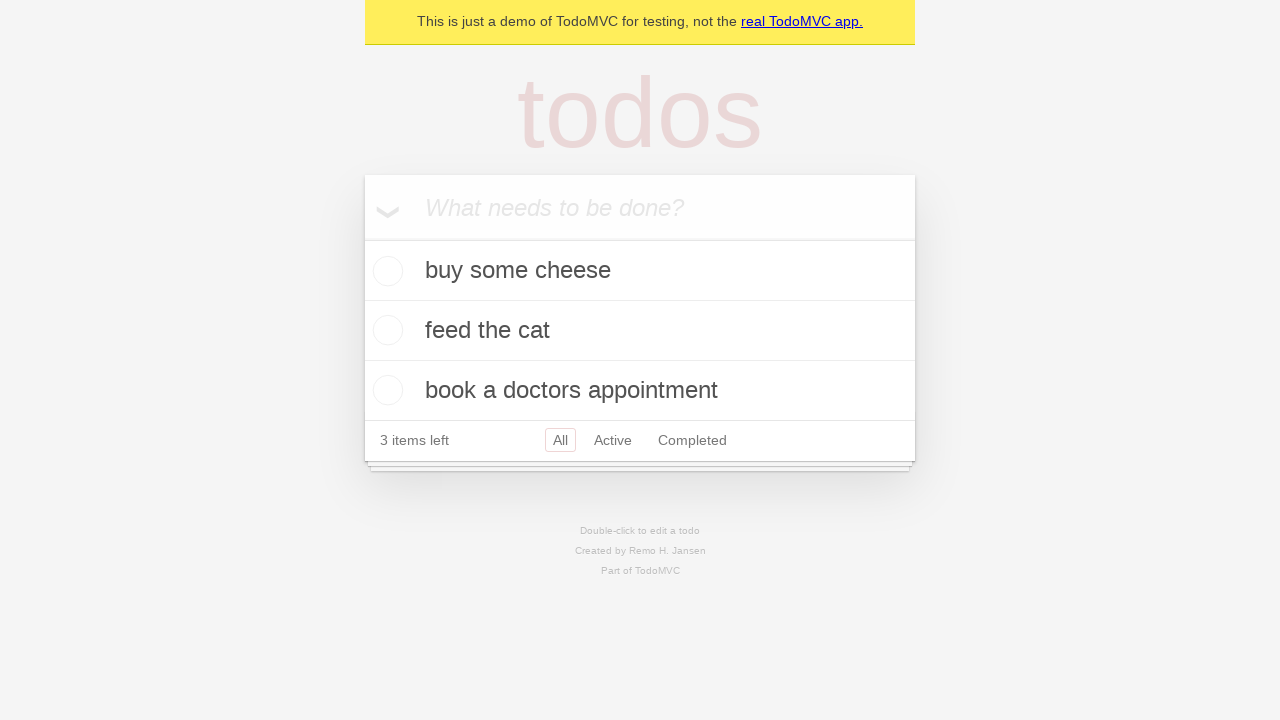

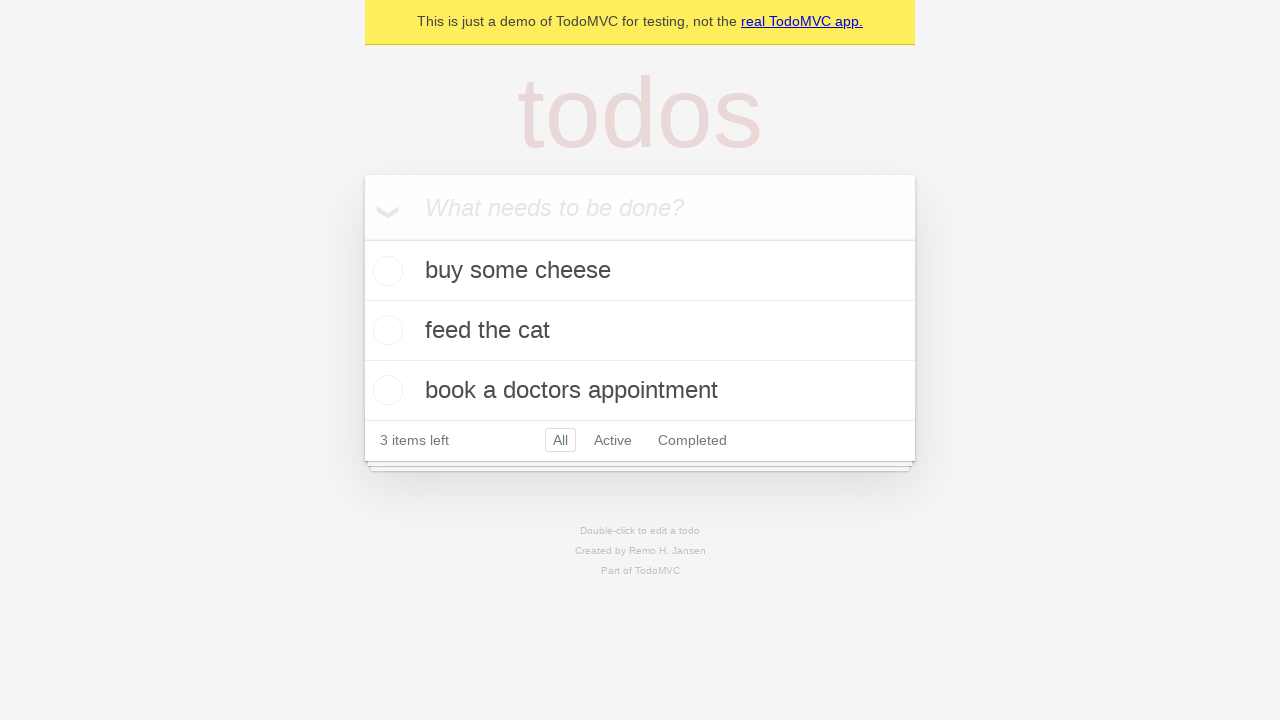